Tests checkbox functionality and passenger count selector on a flight booking practice page by clicking a checkbox, opening the passenger info dropdown, incrementing adult count to 5, and verifying the selection displays correctly.

Starting URL: https://rahulshettyacademy.com/dropdownsPractise/

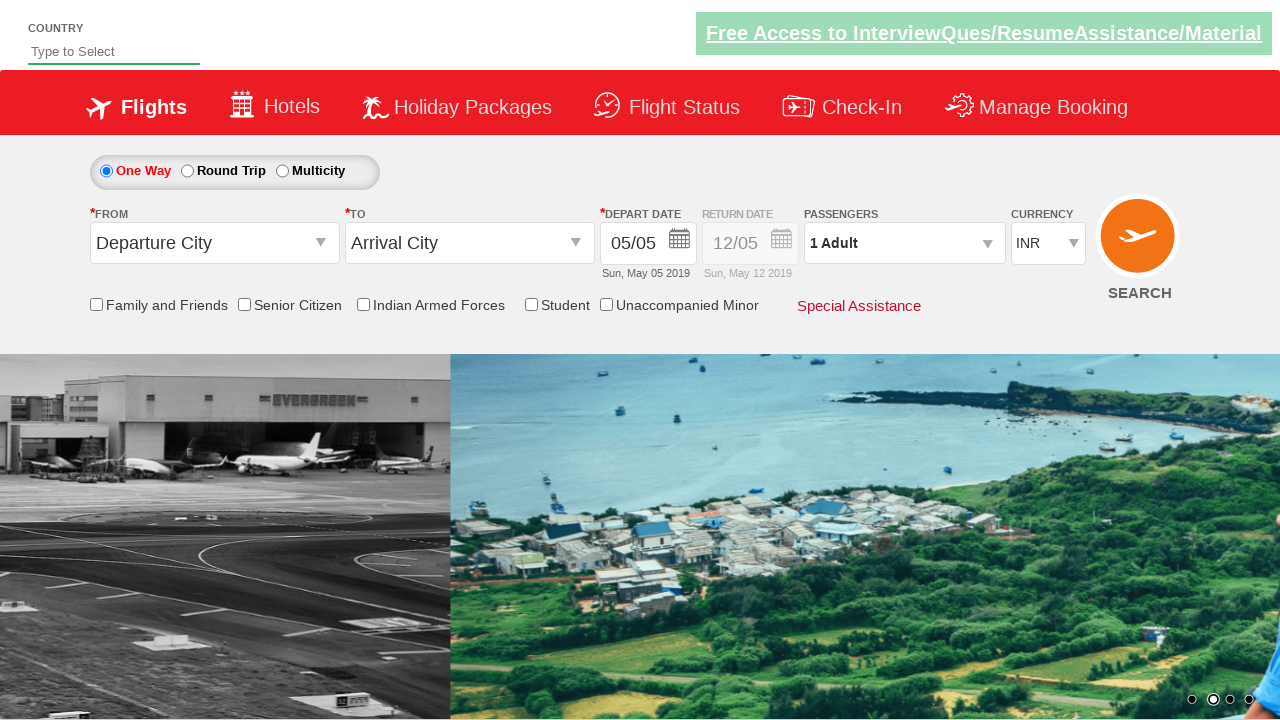

Located Indian Armed Forces checkbox element
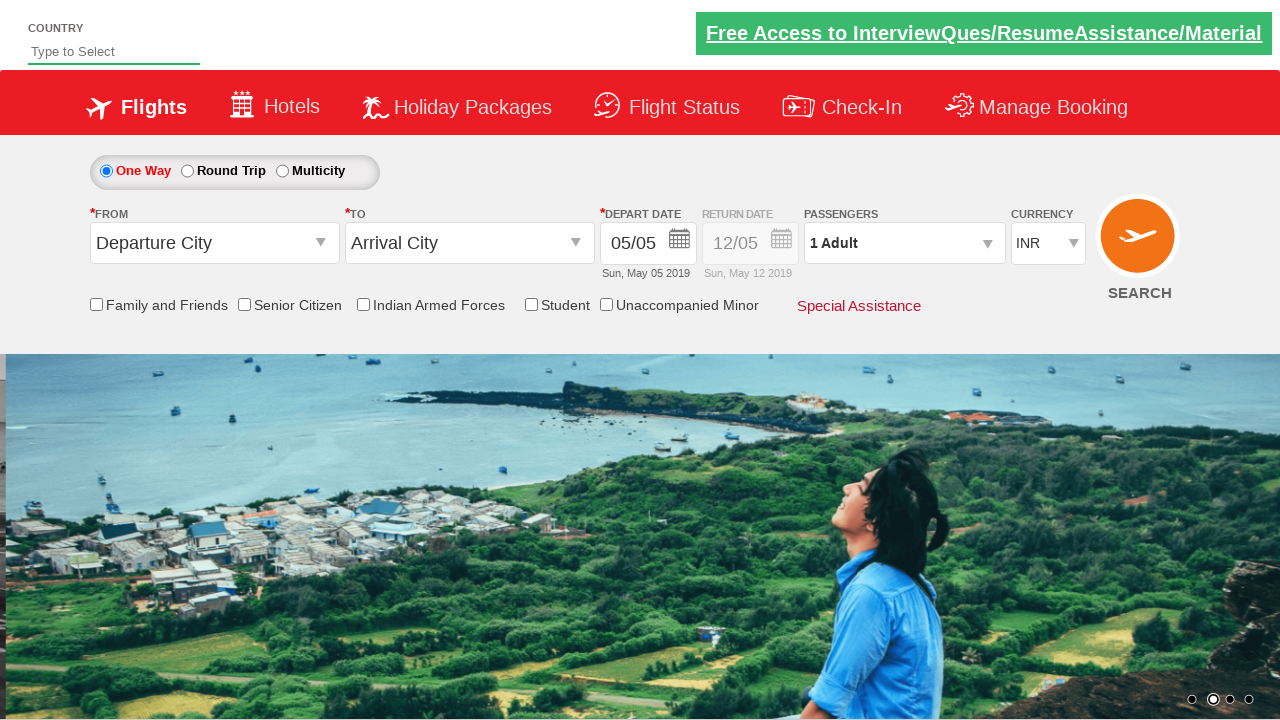

Clicked Indian Armed Forces checkbox at (430, 305) on div[id*='IndArm']
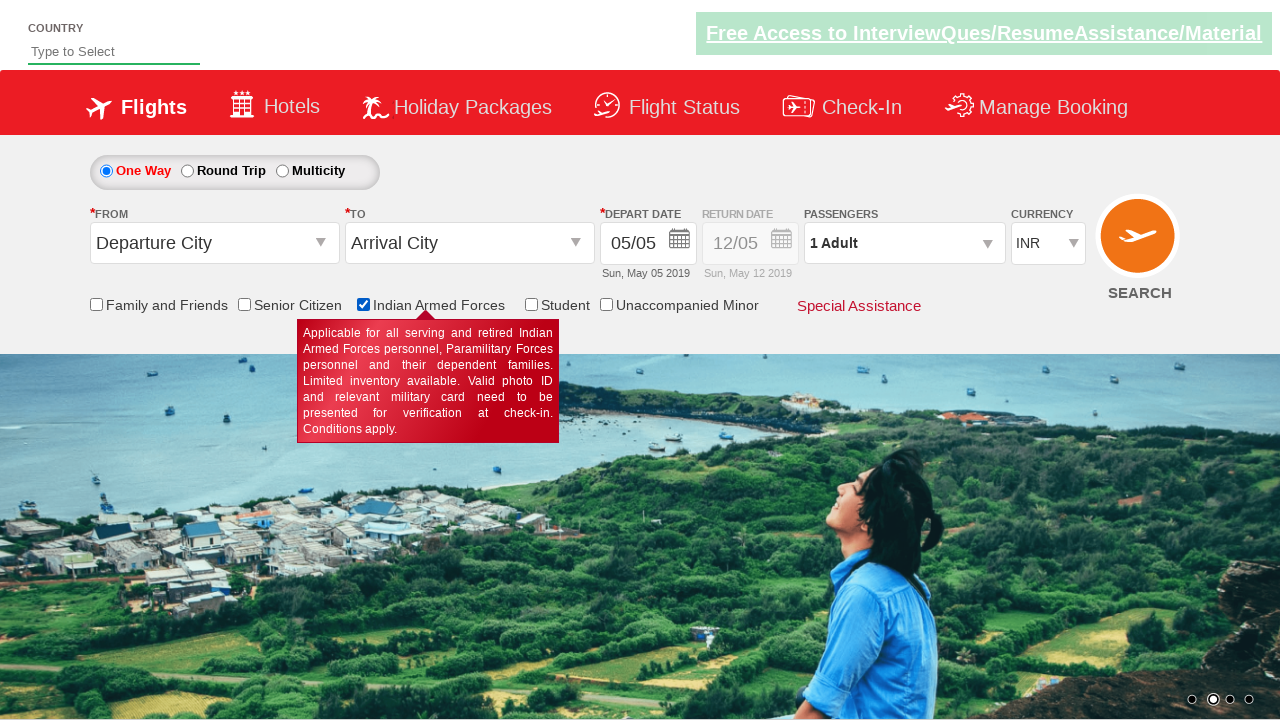

Located all checkboxes on page - count: 6
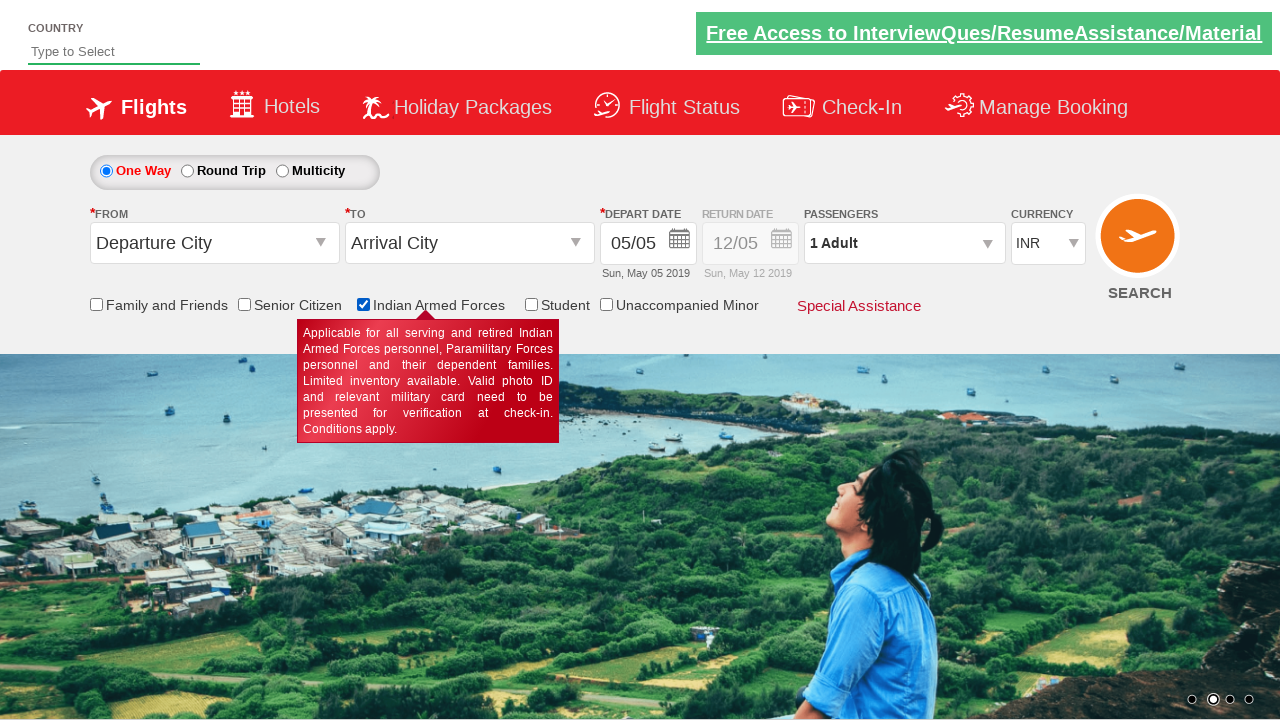

Clicked passenger info dropdown to open at (904, 243) on #divpaxinfo
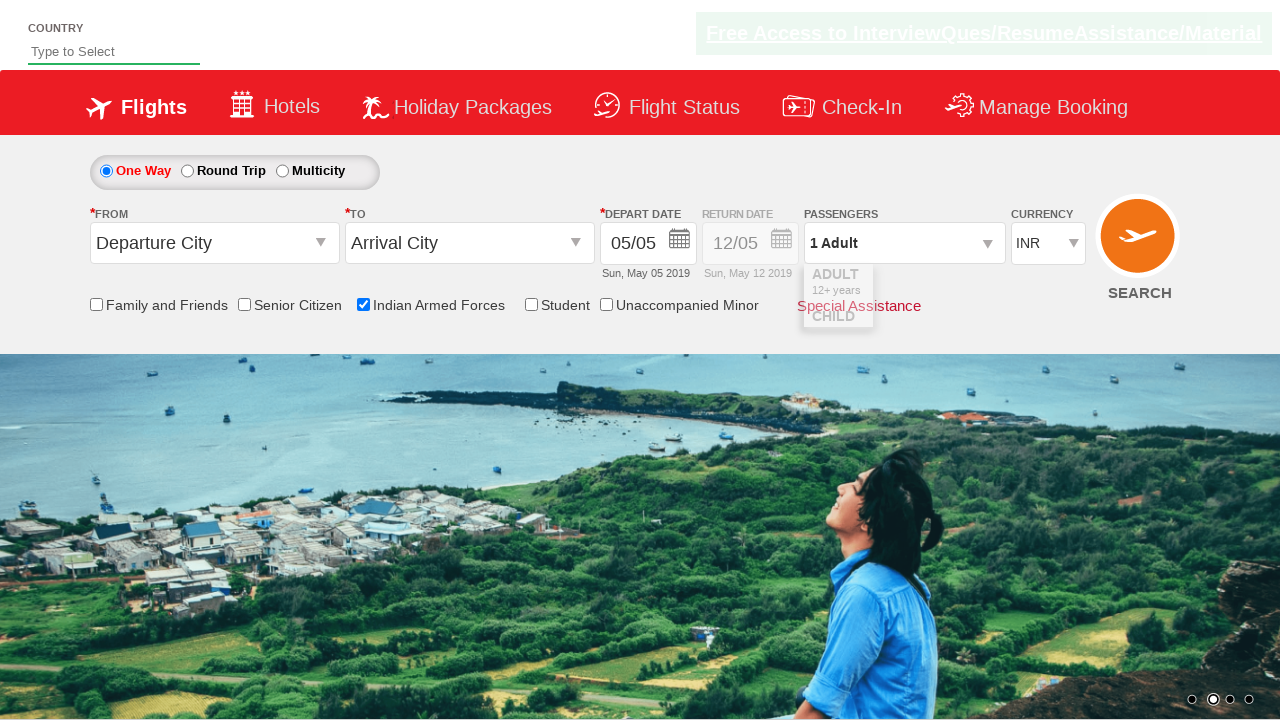

Waited for passenger dropdown to fully open
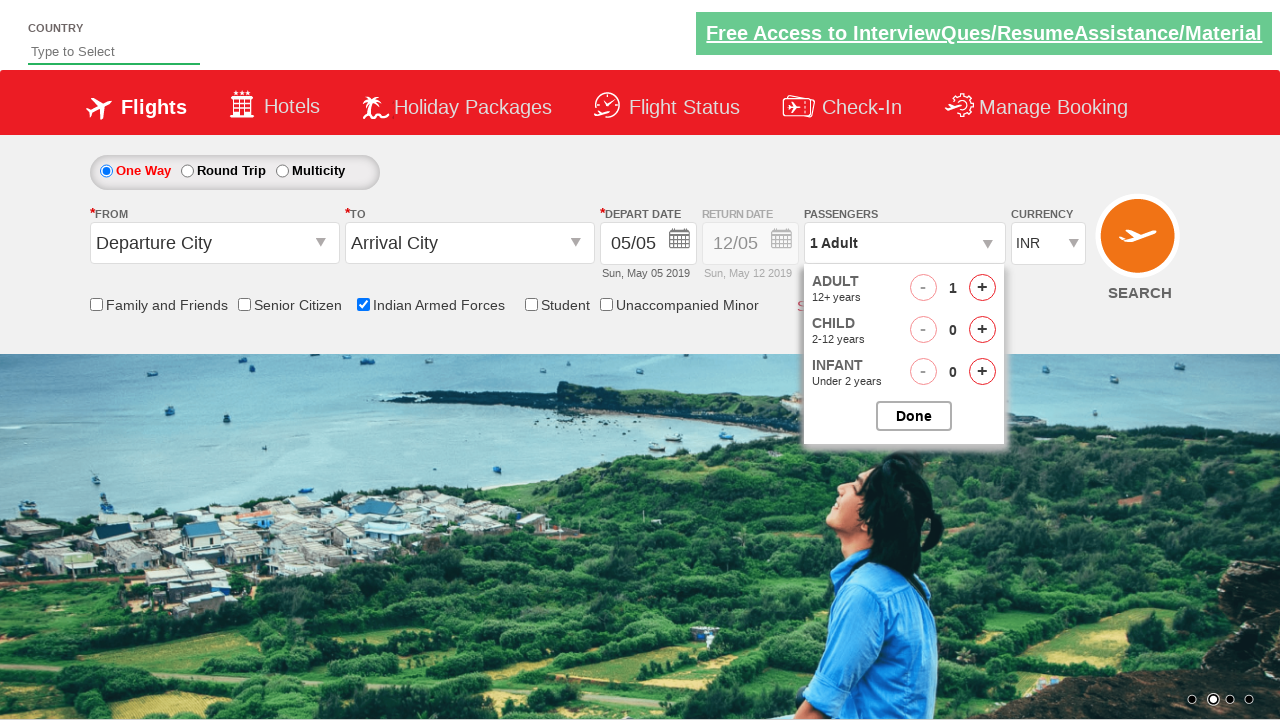

Incremented adult count (iteration 1/4) at (982, 288) on #hrefIncAdt
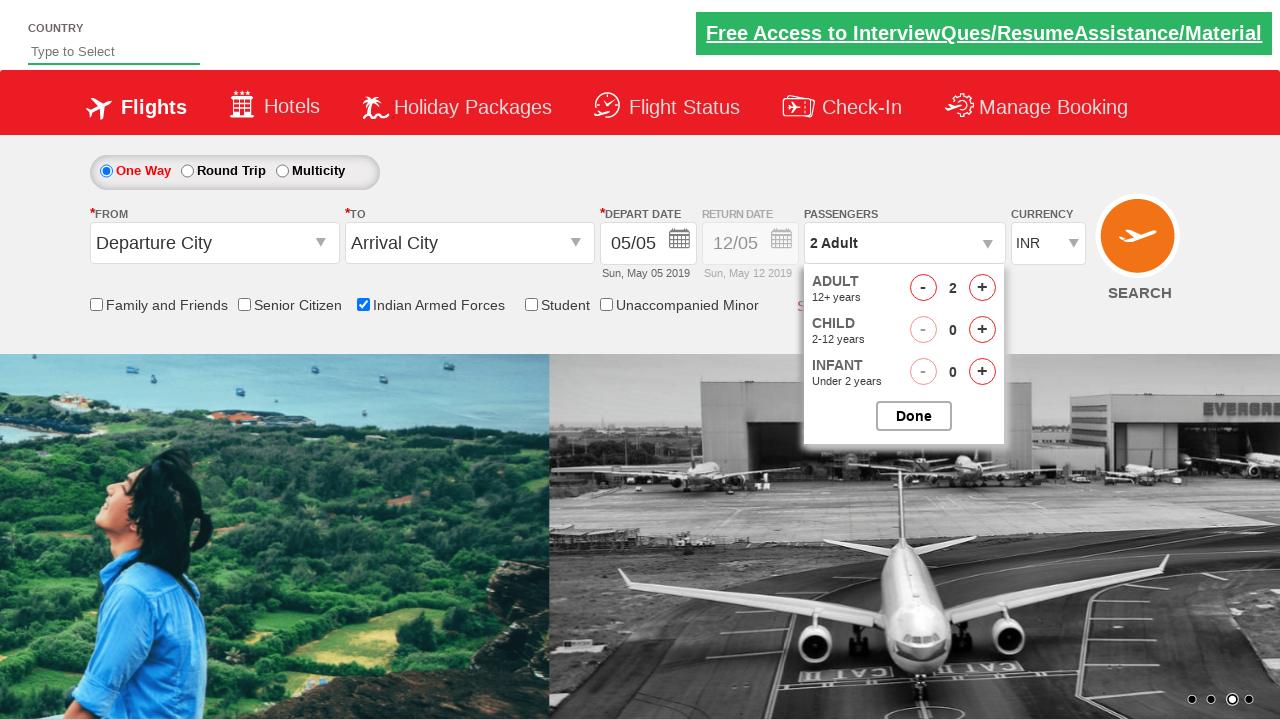

Incremented adult count (iteration 2/4) at (982, 288) on #hrefIncAdt
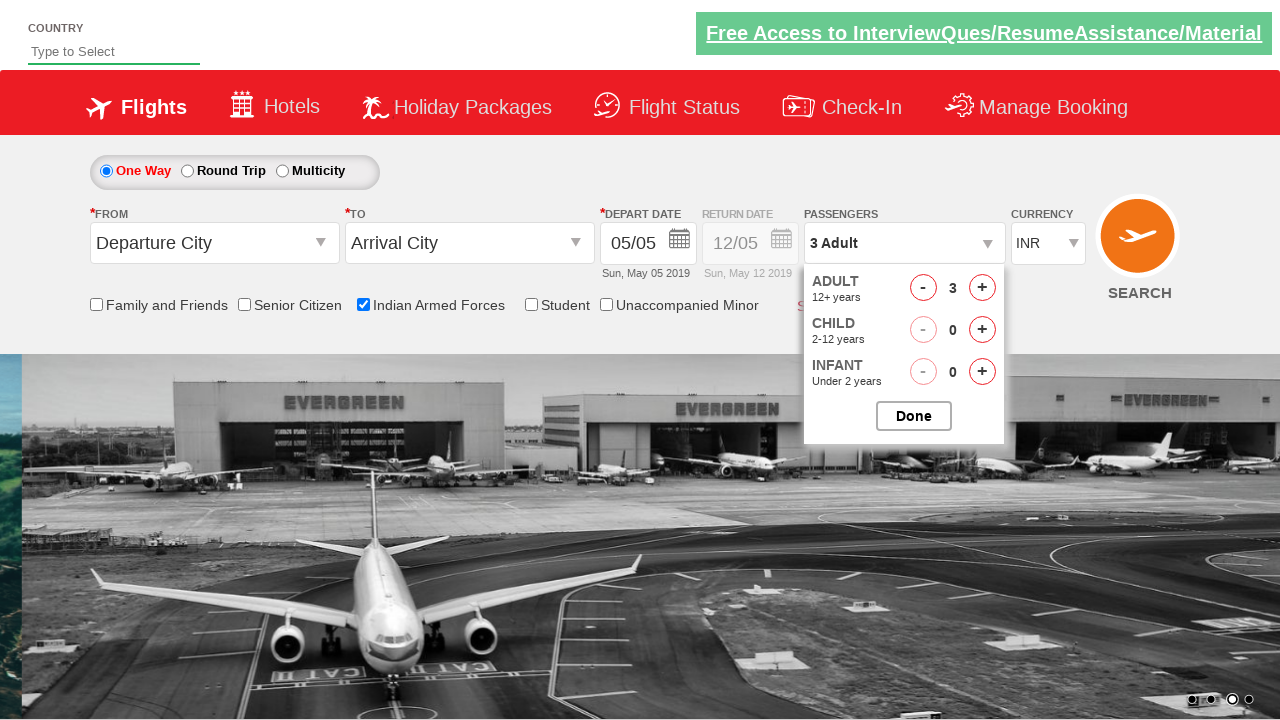

Incremented adult count (iteration 3/4) at (982, 288) on #hrefIncAdt
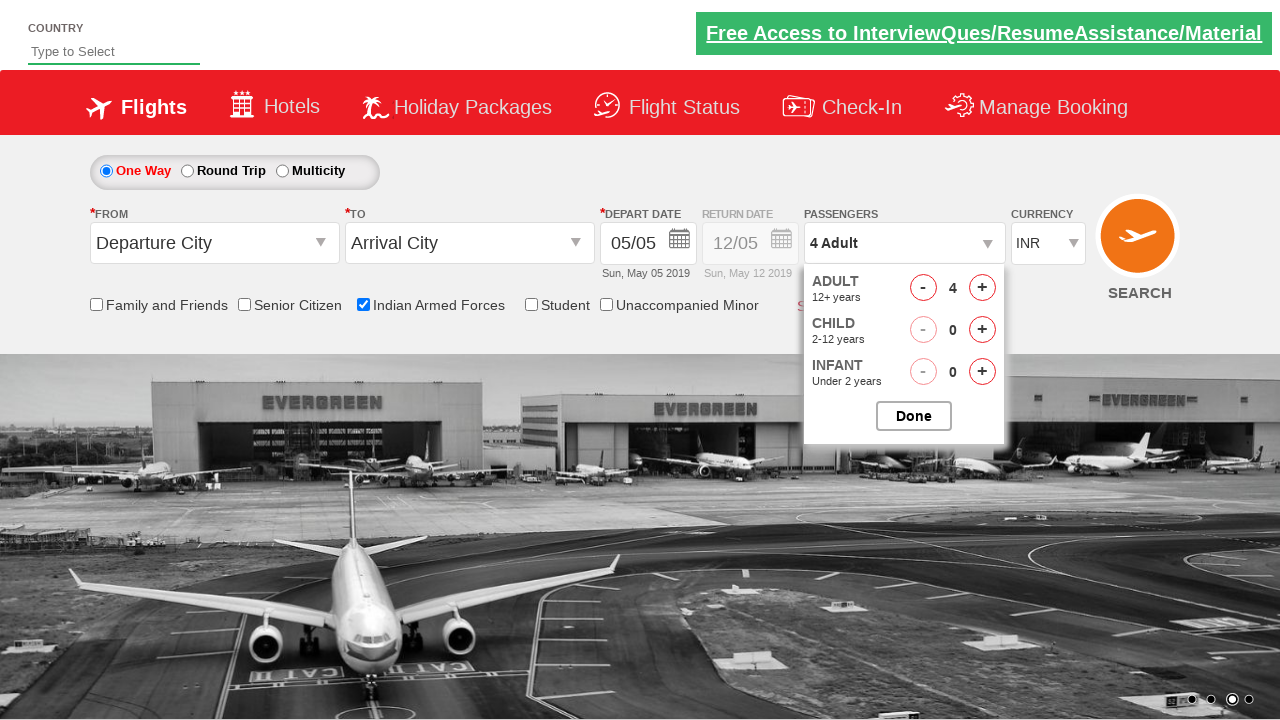

Incremented adult count (iteration 4/4) at (982, 288) on #hrefIncAdt
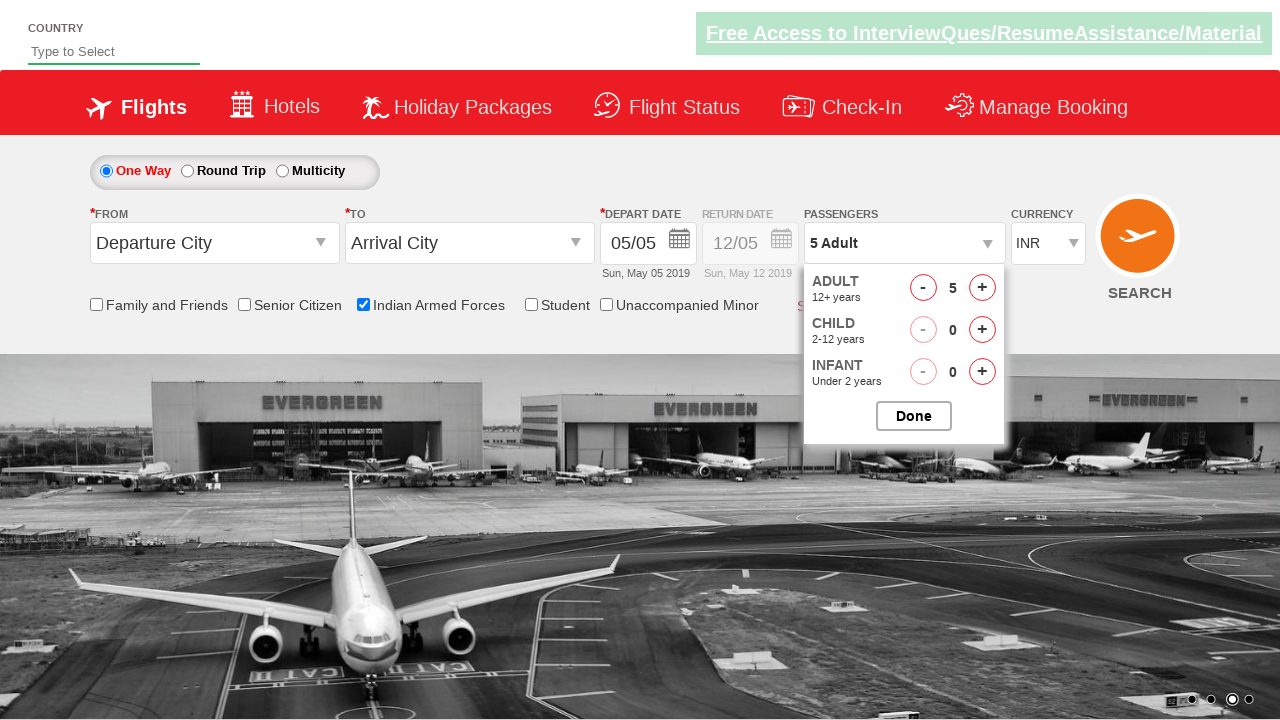

Closed passenger options dropdown at (914, 416) on #btnclosepaxoption
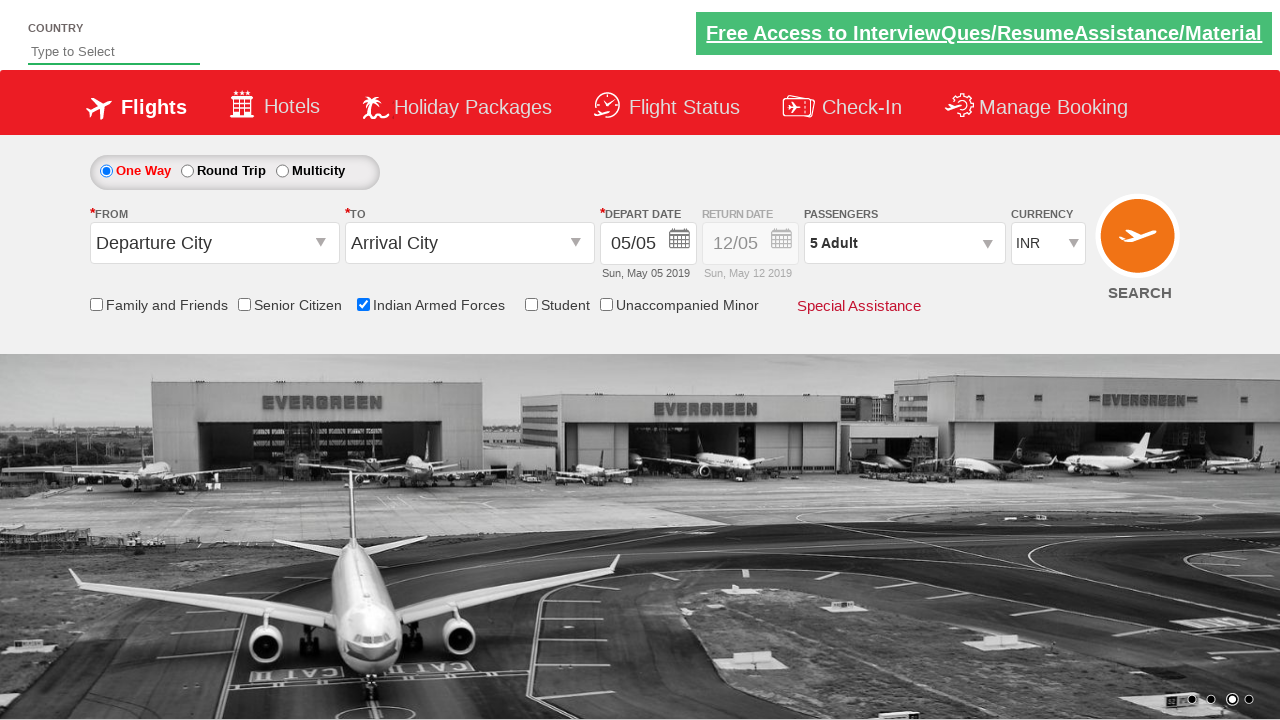

Located passenger info display element showing: 5 Adult
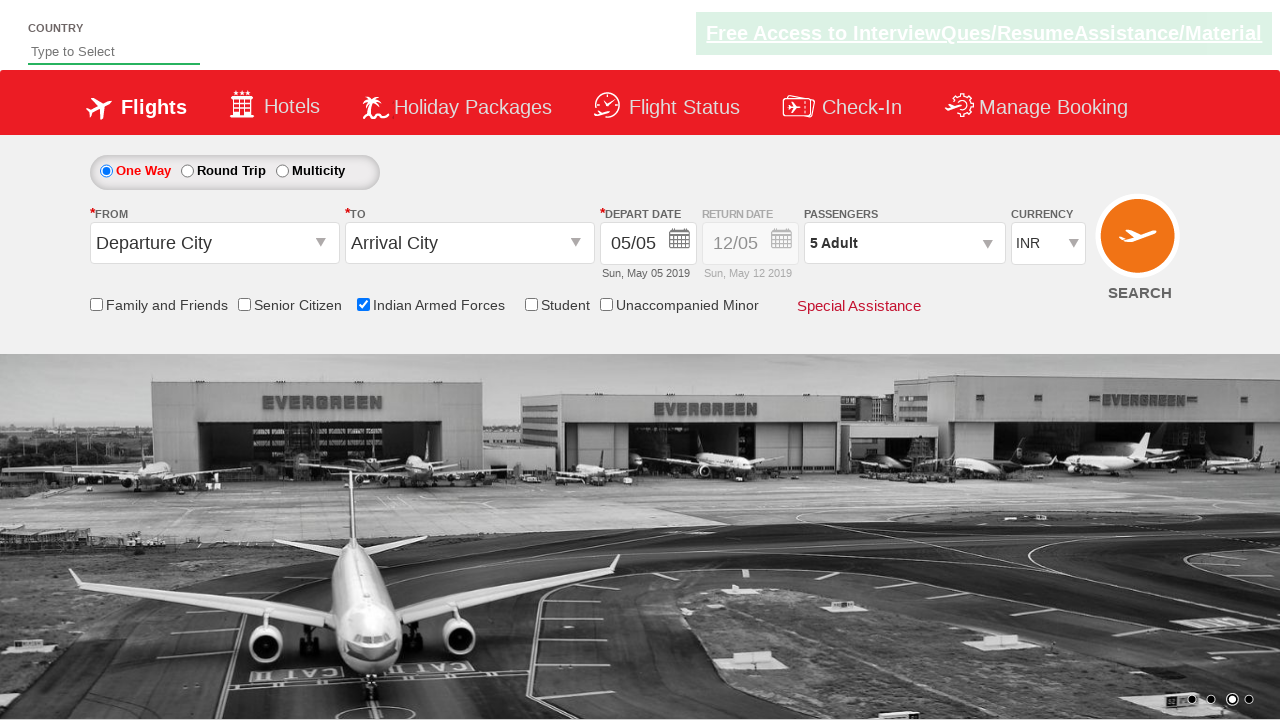

Verified passenger info correctly displays '5 Adult'
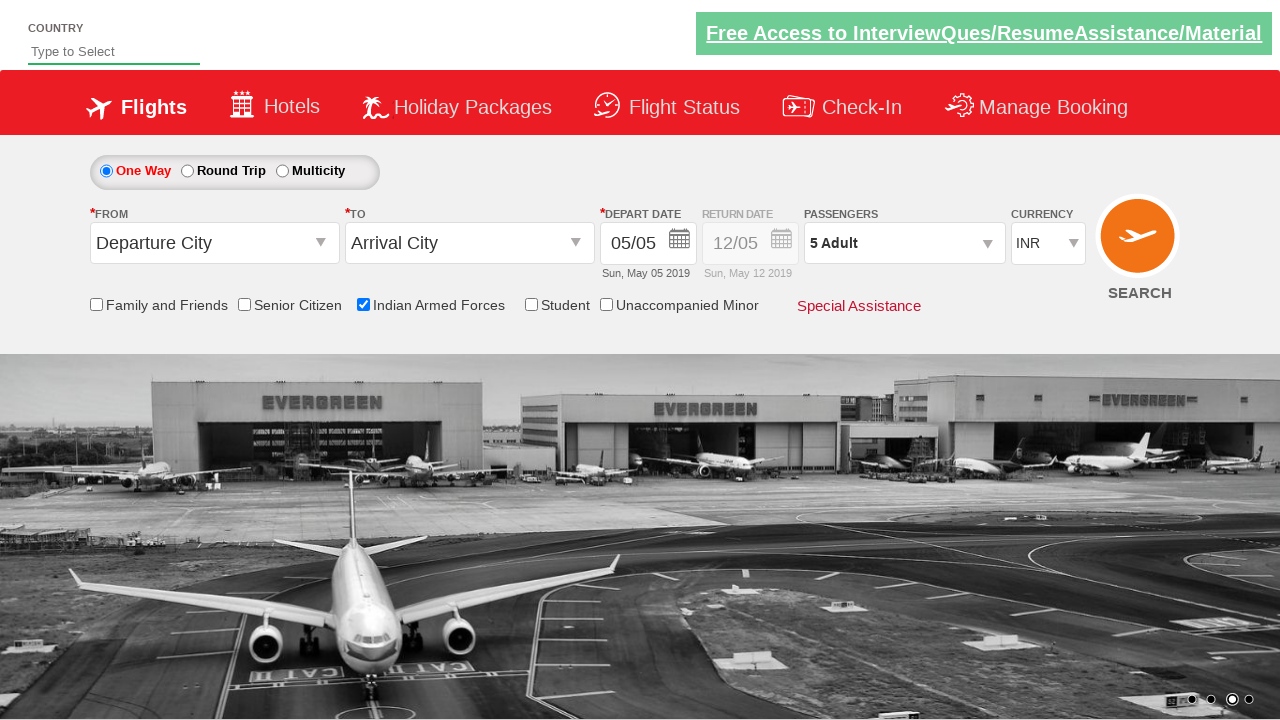

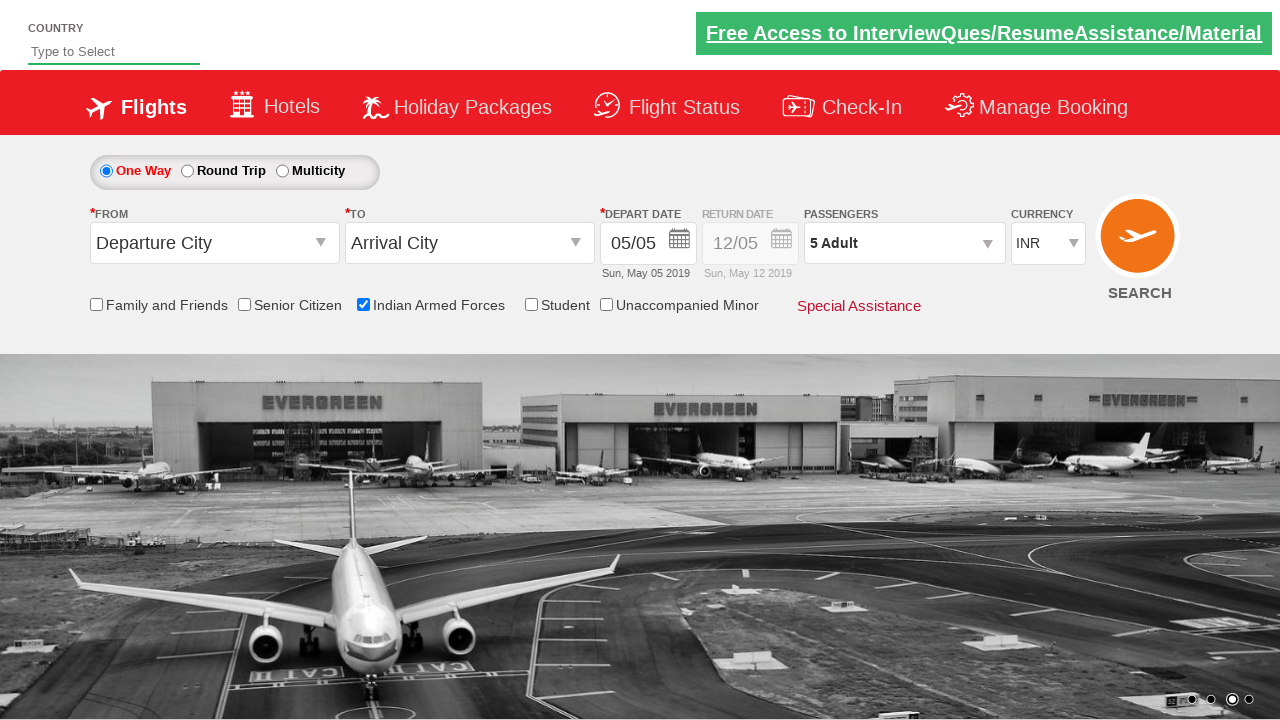